Tests right-click (context menu) functionality by right-clicking on an element, selecting "Delete" from the context menu, and accepting the alert dialog

Starting URL: https://swisnl.github.io/jQuery-contextMenu/demo/on-dom-element.html

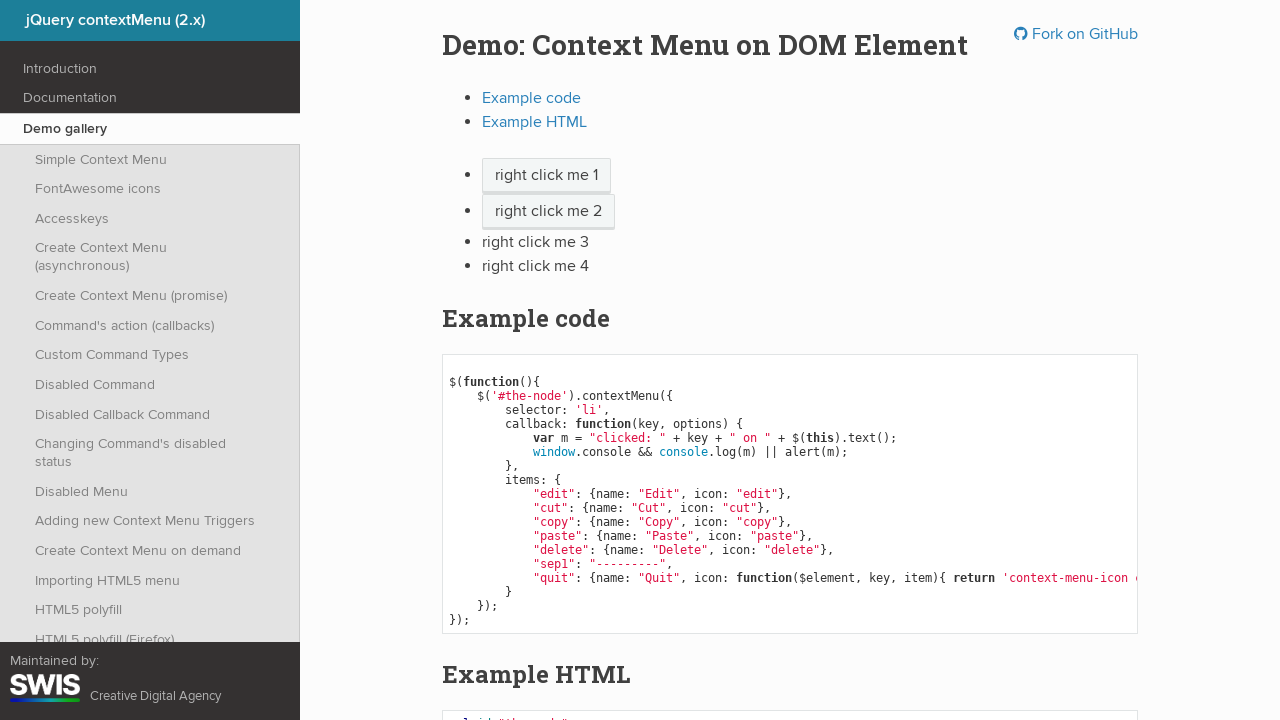

Right-clicked on 'right click me 1' element to open context menu at (546, 176) on //span[normalize-space()='right click me 1']
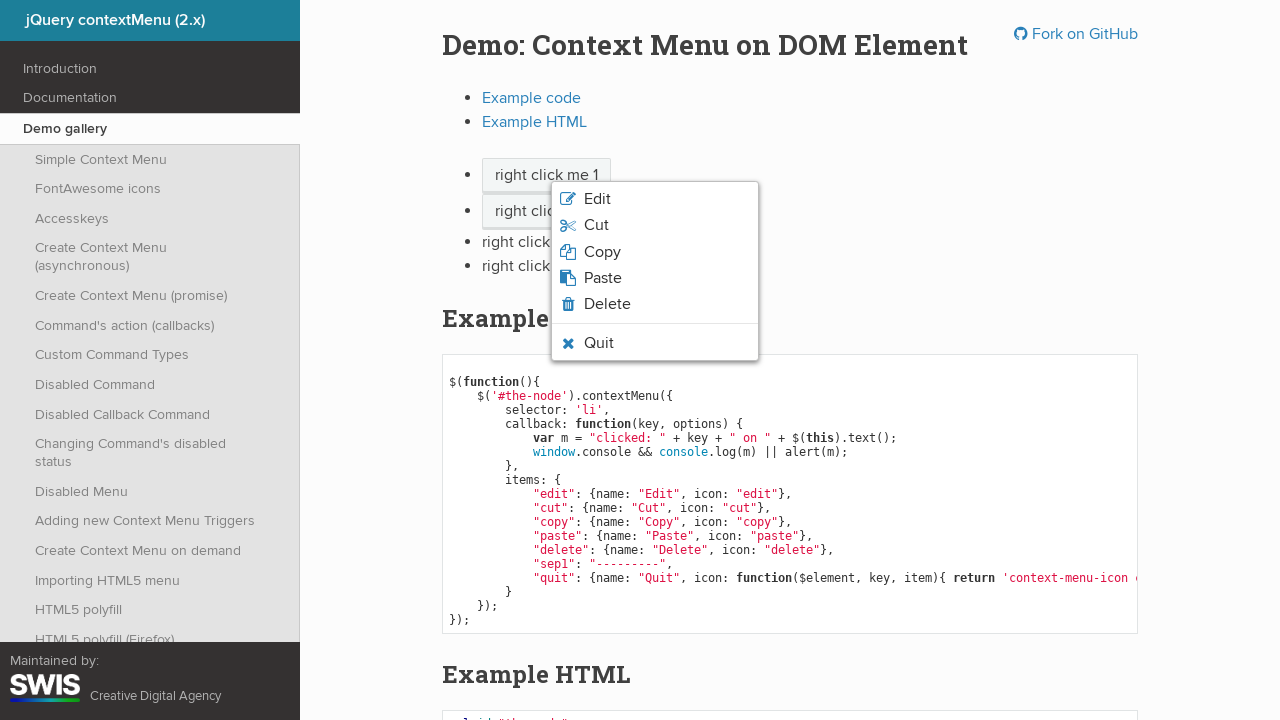

Clicked 'Delete' option from context menu at (607, 304) on xpath=//span[normalize-space()='Delete']
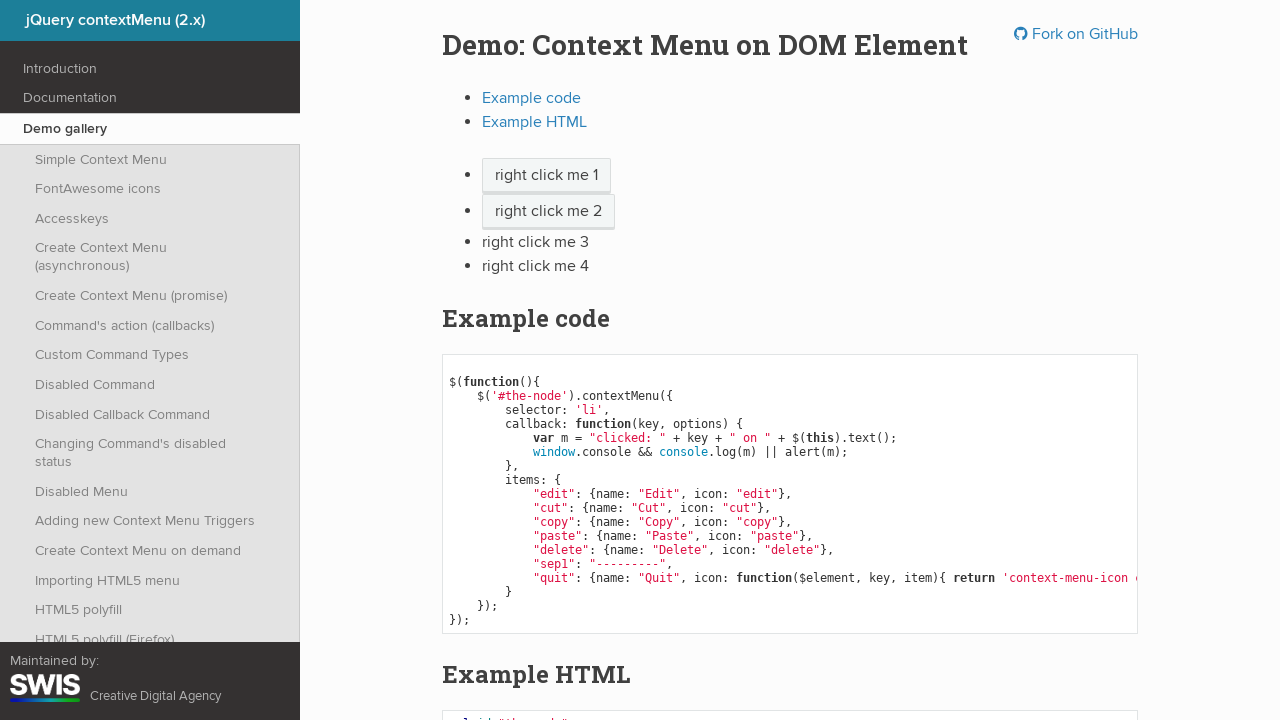

Set up dialog handler to accept alerts
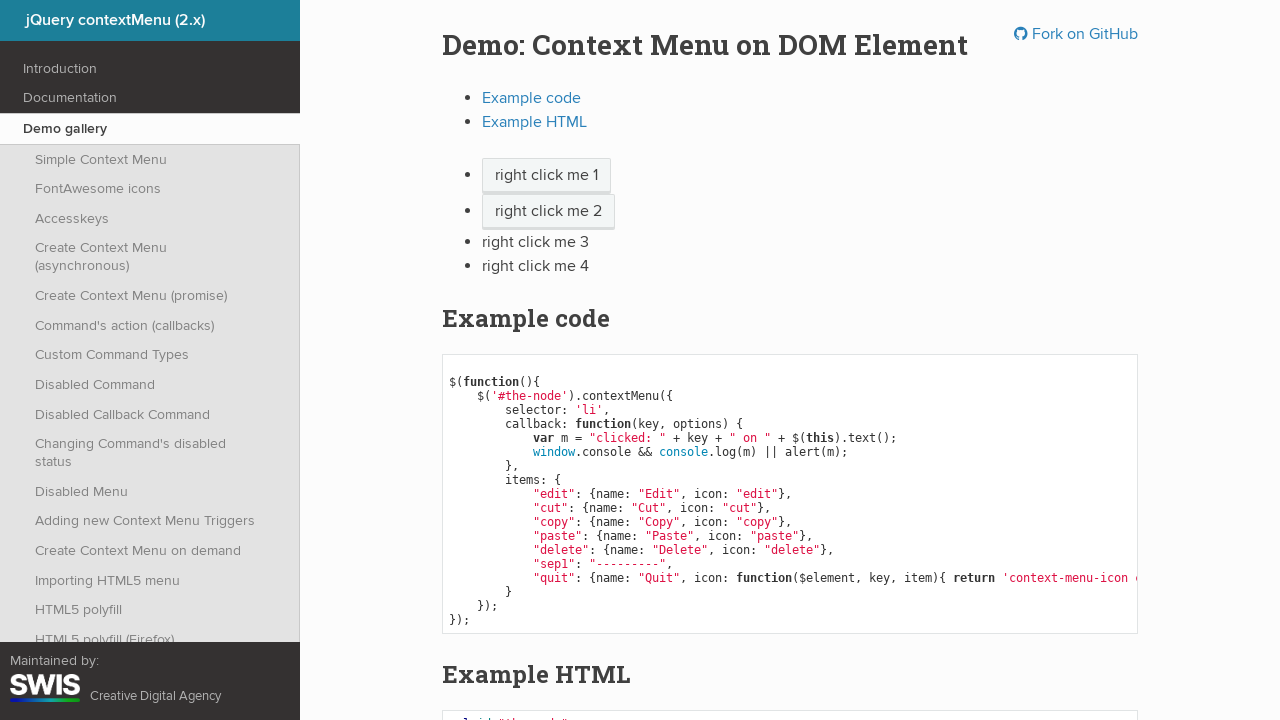

Waited 500ms for alert dialog to be handled
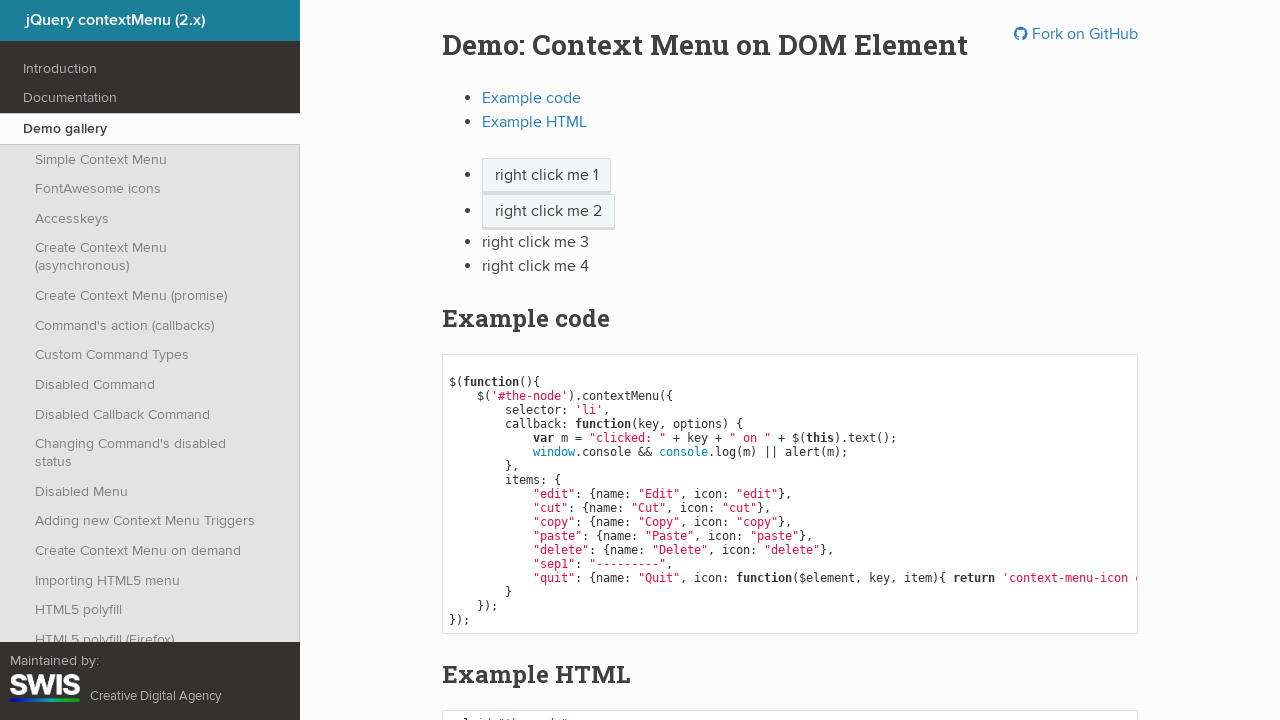

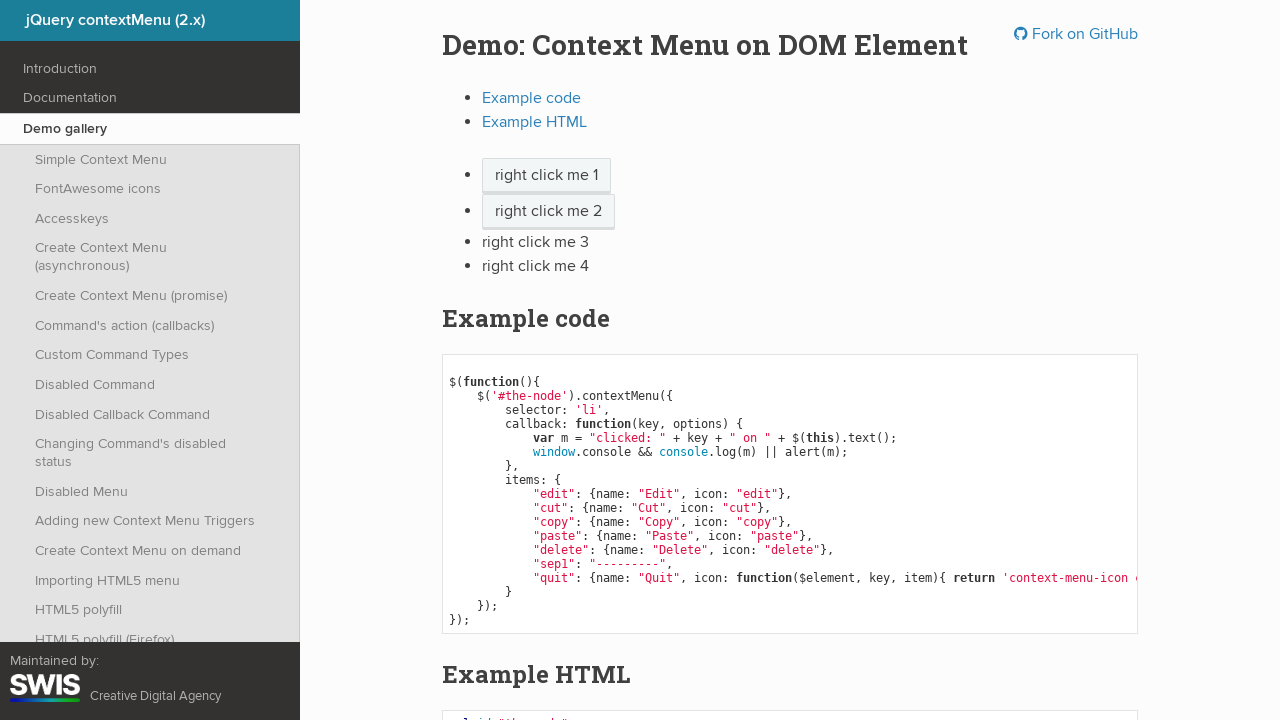